Tests clicking on a piano keynote button on a music lesson page

Starting URL: https://www.apronus.com/music/lessons/unit01.htm

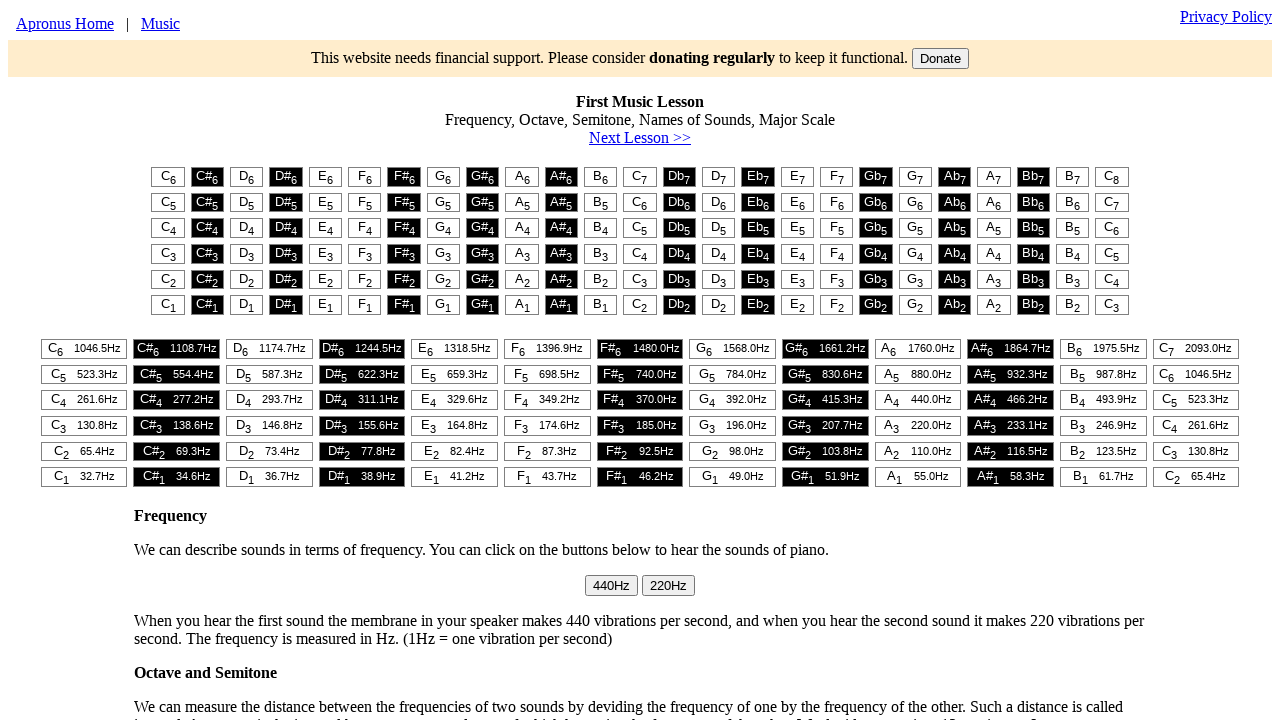

Navigated to music lesson page
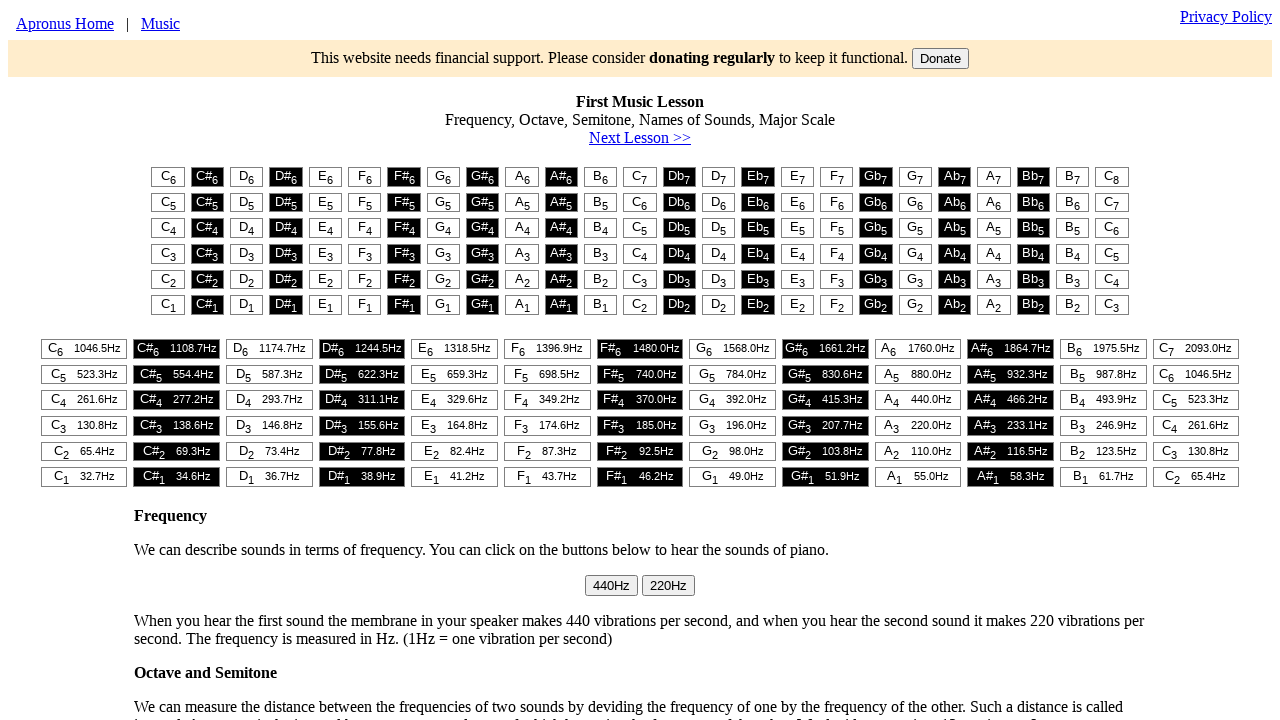

Clicked on piano keynote button at (168, 177) on #t1 > table > tr:nth-child(1) > td:nth-child(1) > button
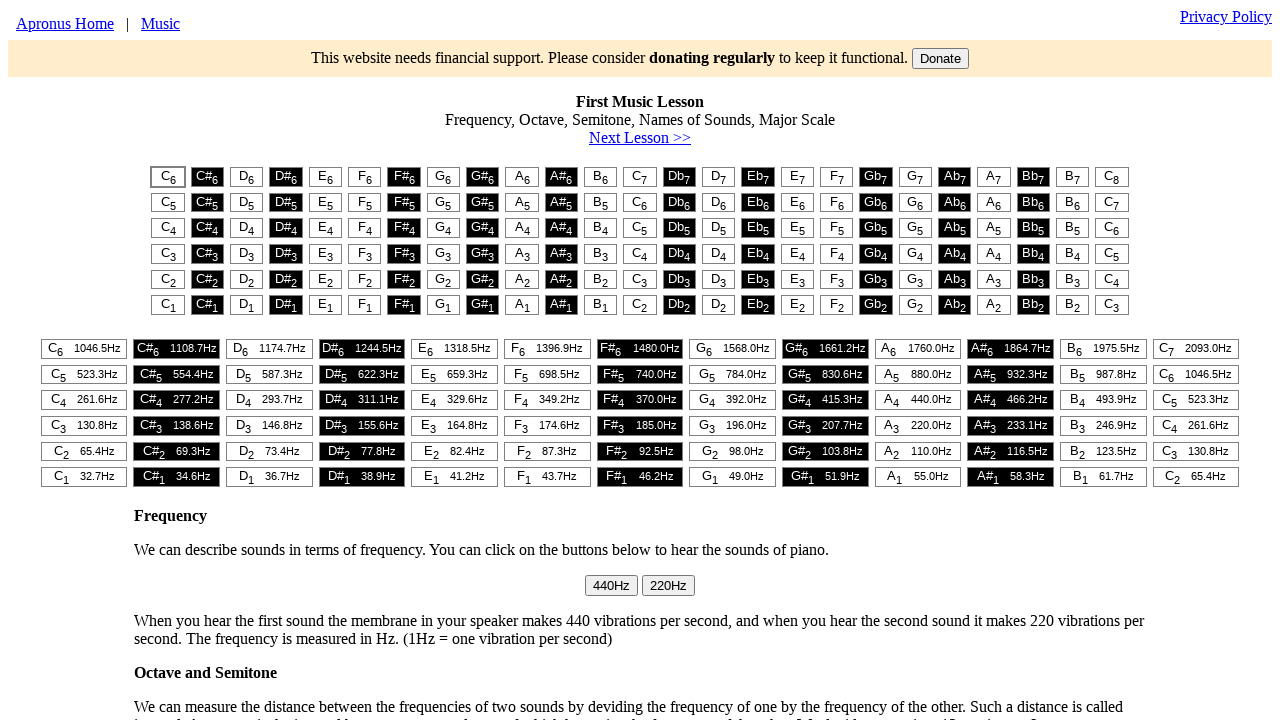

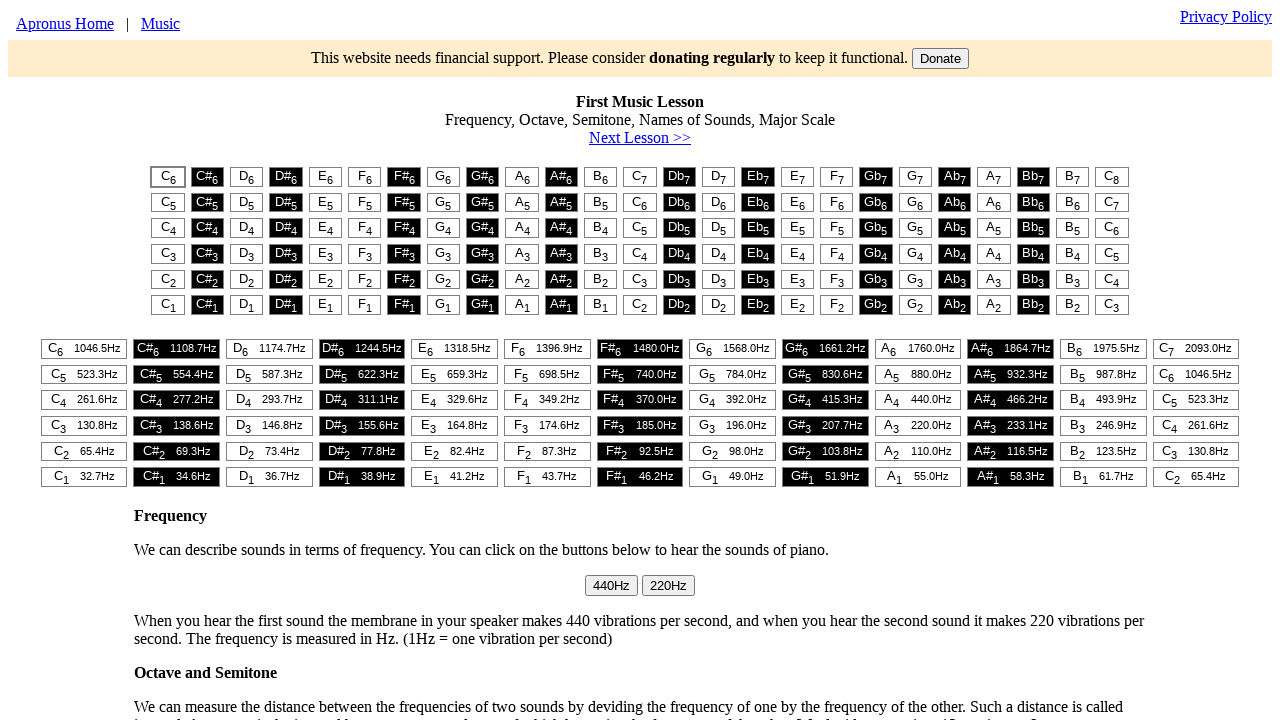